Tests dropdown selection functionality by selecting an option and verifying it is selected

Starting URL: https://the-internet.herokuapp.com/dropdown

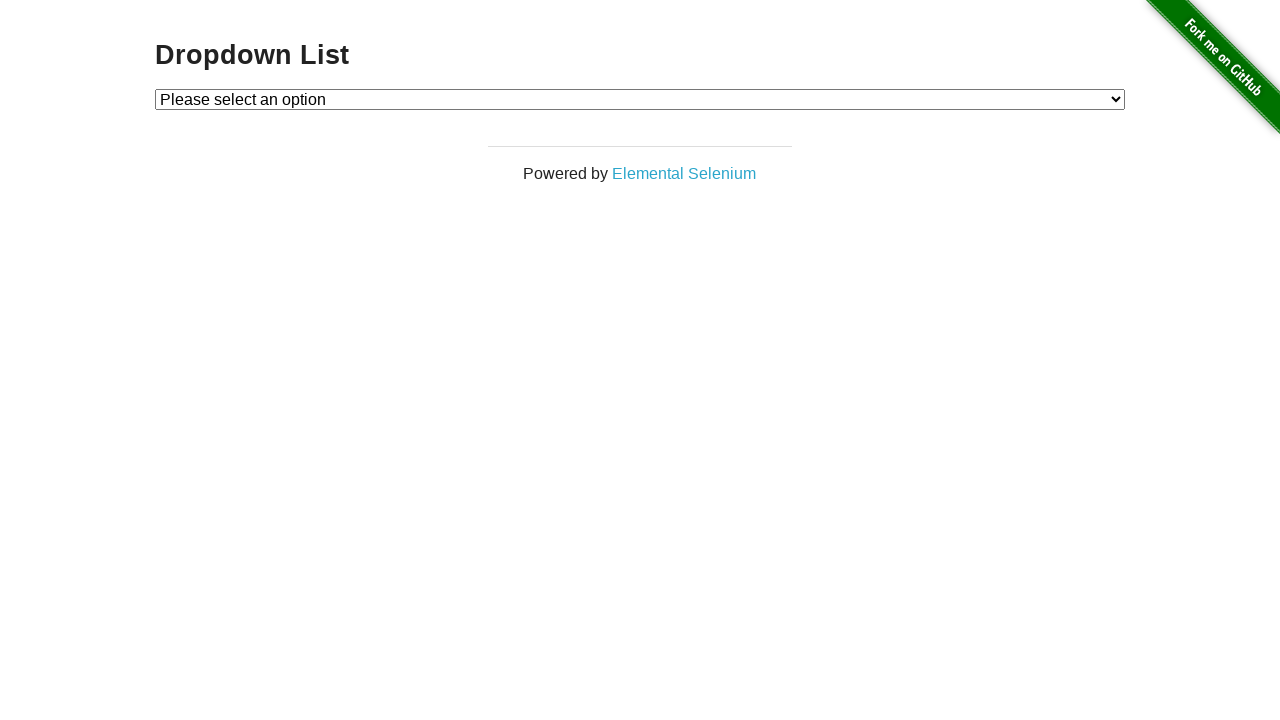

Located dropdown element with id 'dropdown'
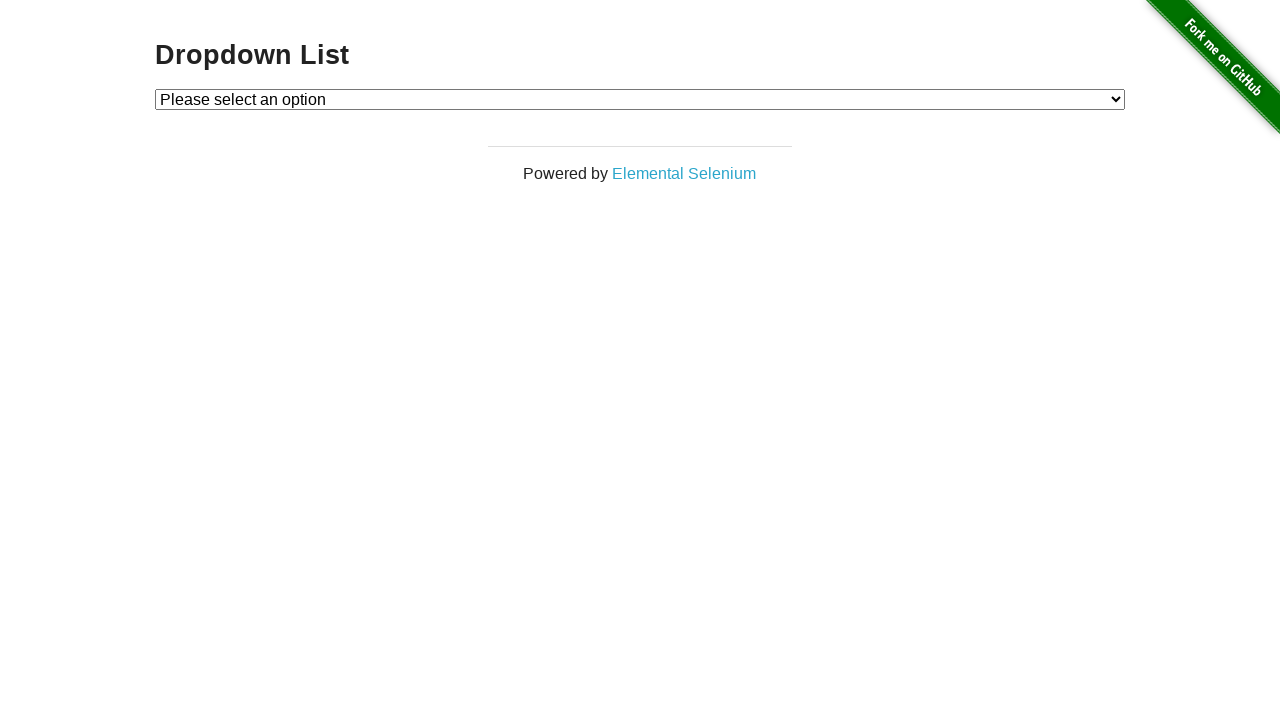

Selected 'Option 1' from dropdown on #dropdown
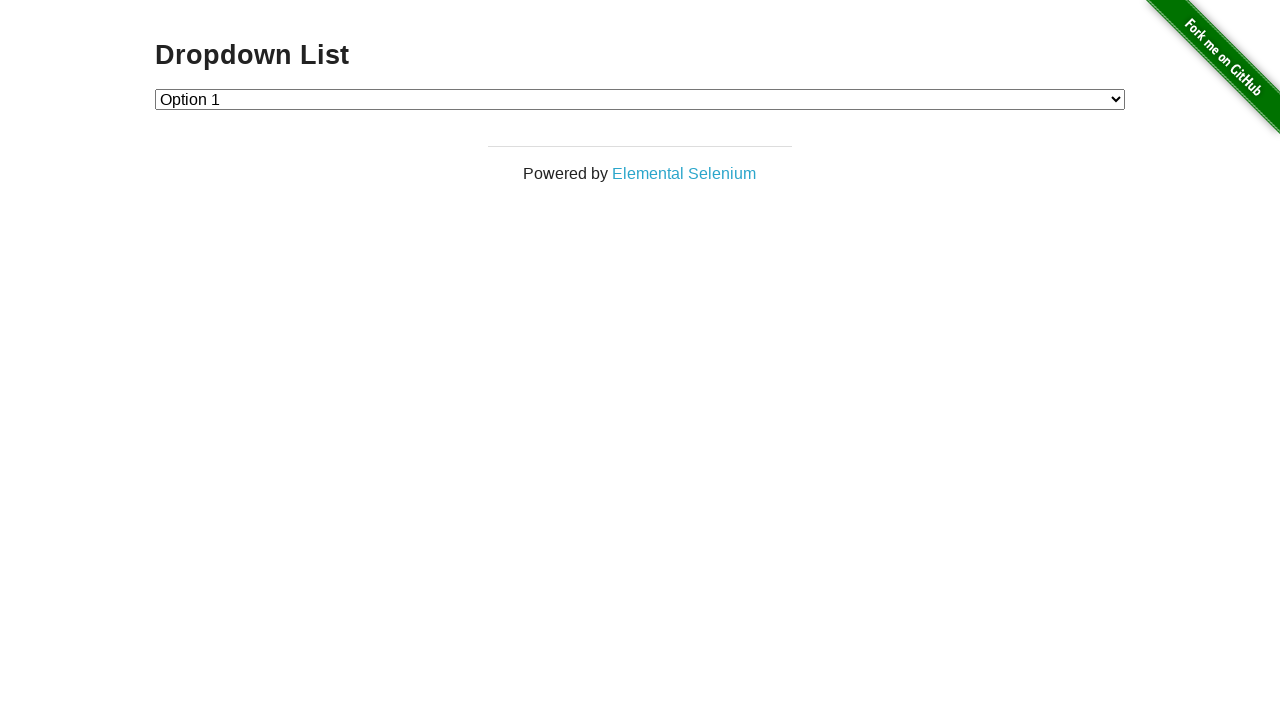

Retrieved selected value from dropdown
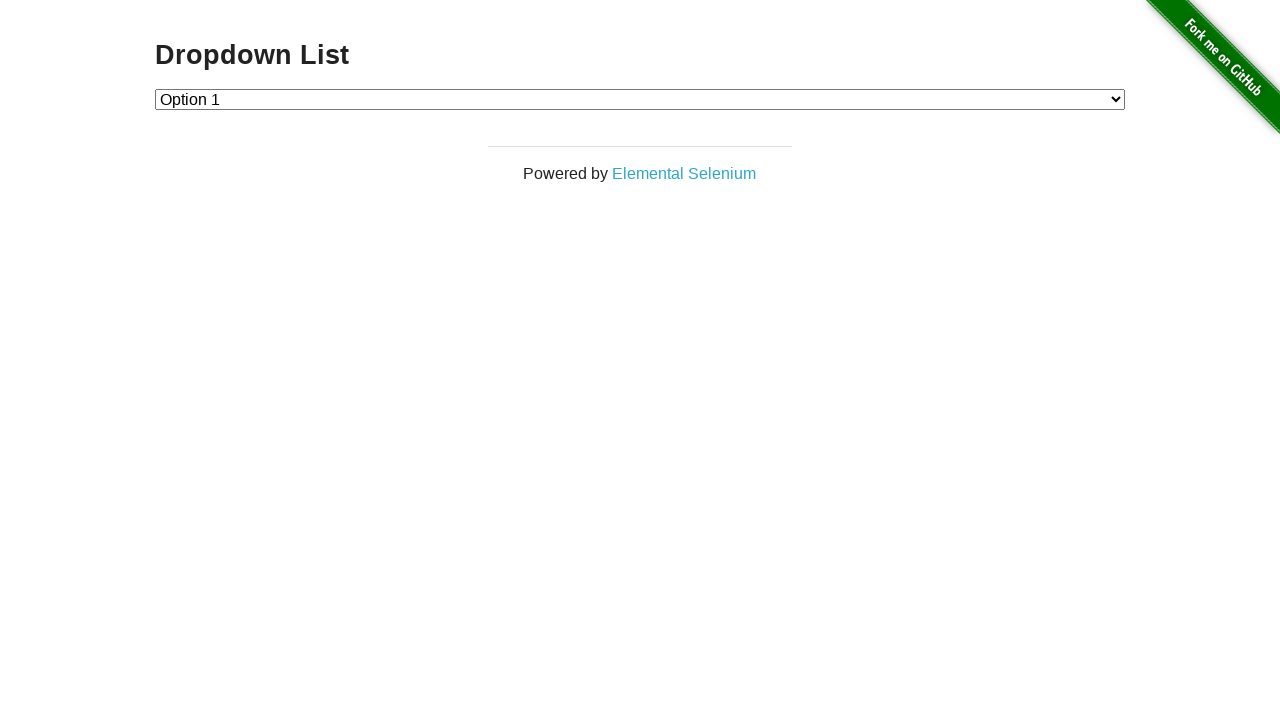

Verified that 'Option 1' is selected in dropdown
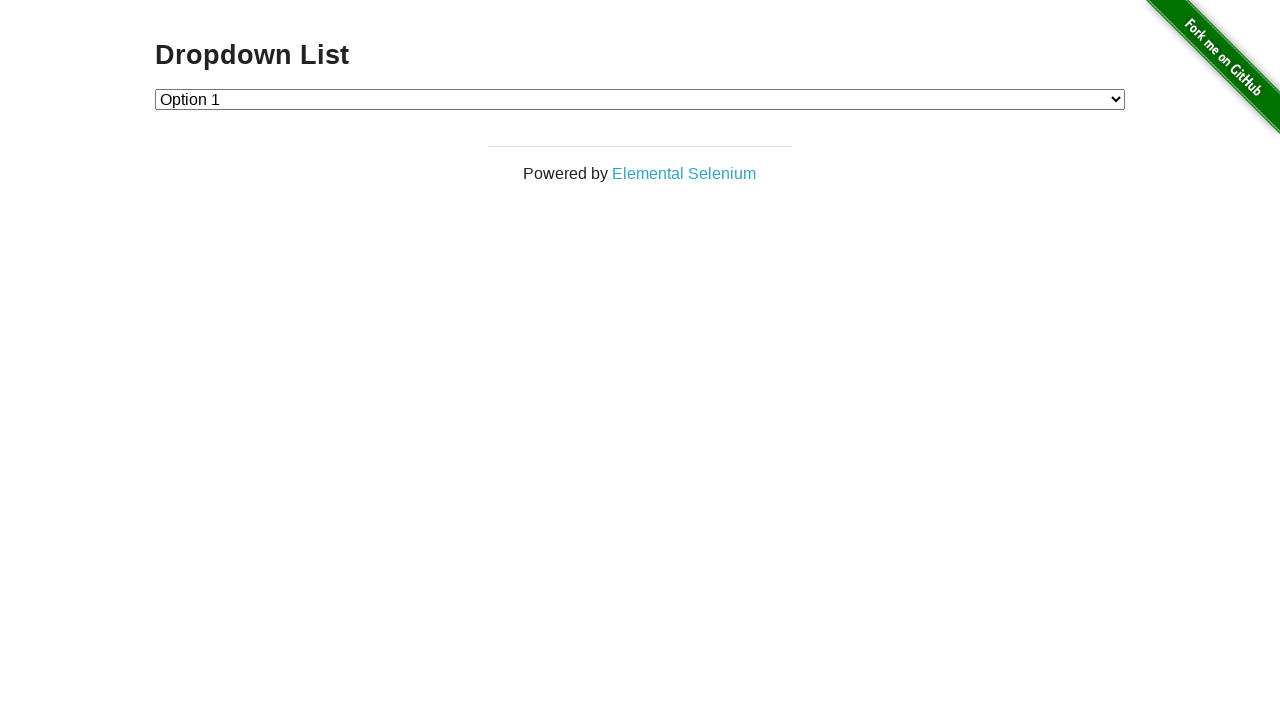

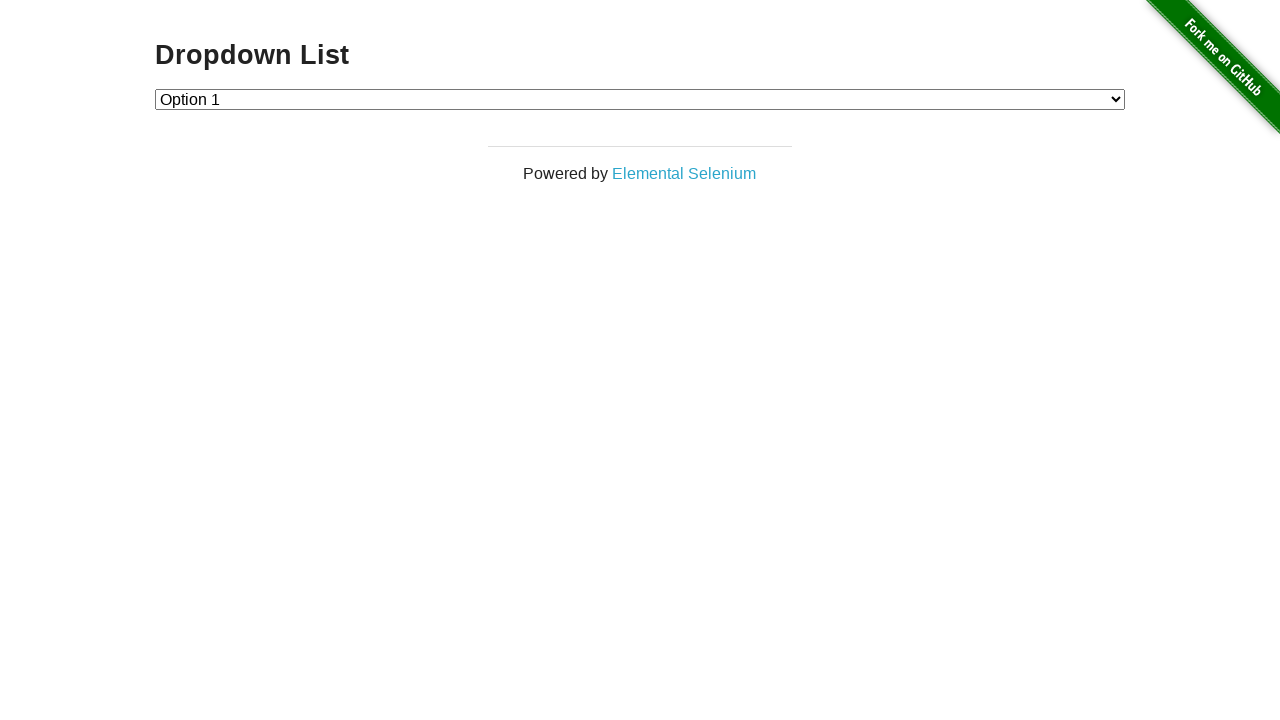